Tests the Hovers link by clicking it and verifying the page loads with expected content

Starting URL: https://the-internet.herokuapp.com/

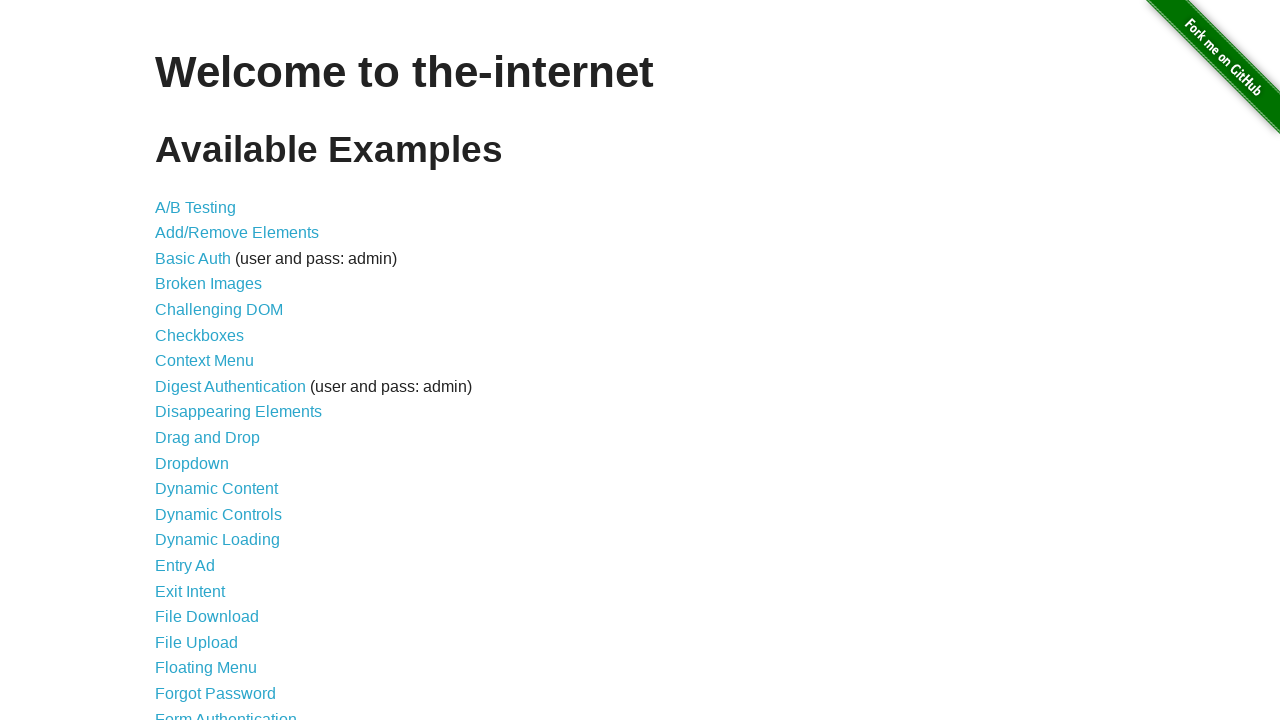

Clicked the Hovers link at (180, 360) on a >> internal:has-text="Hovers"i
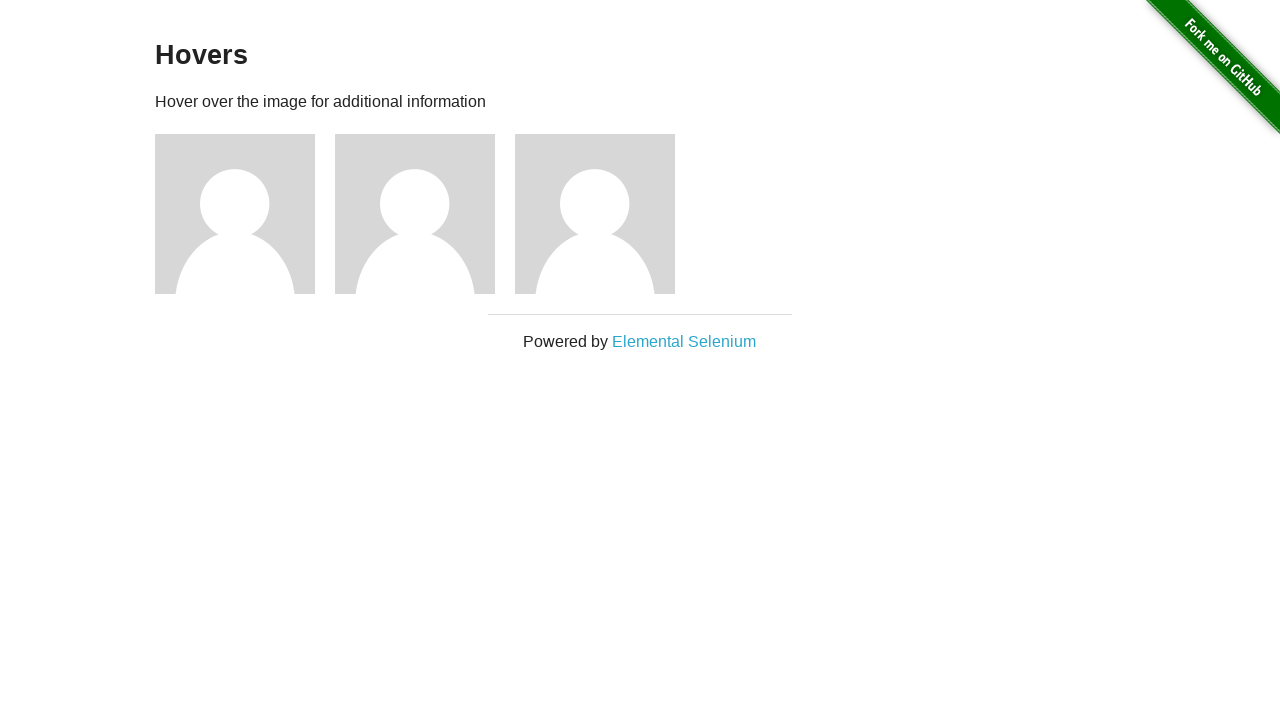

Hovers page loaded successfully (networkidle)
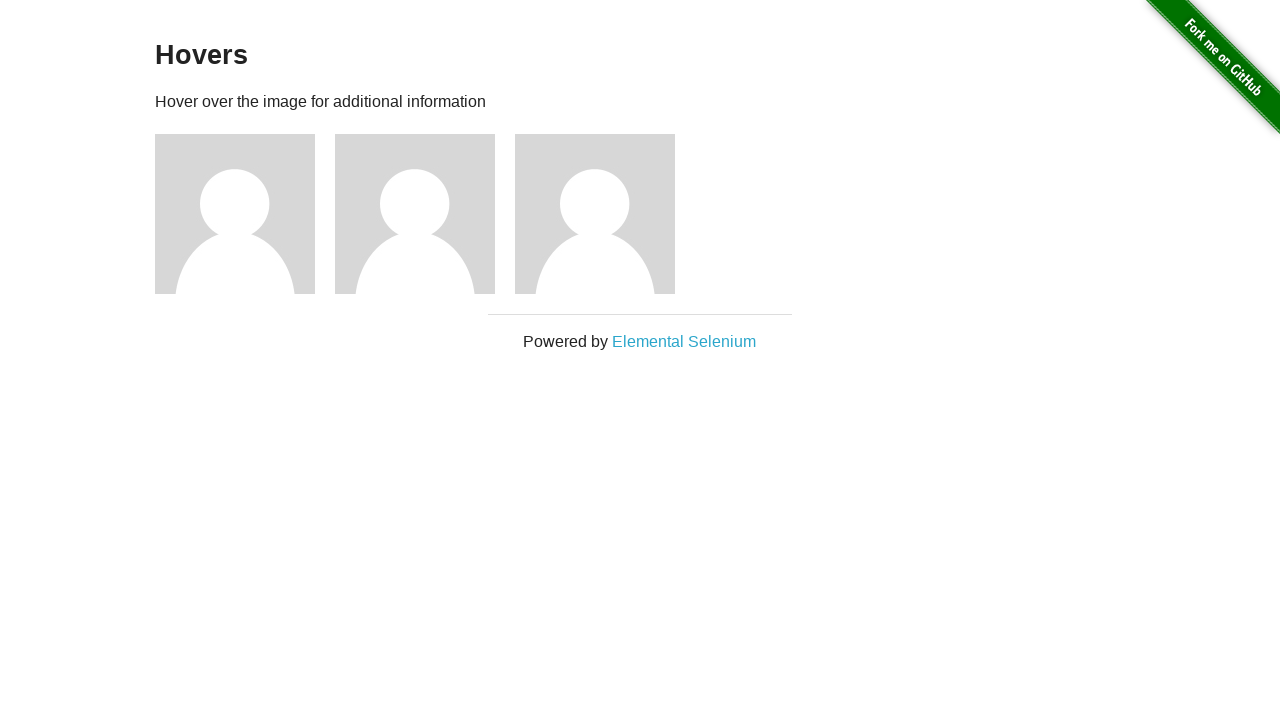

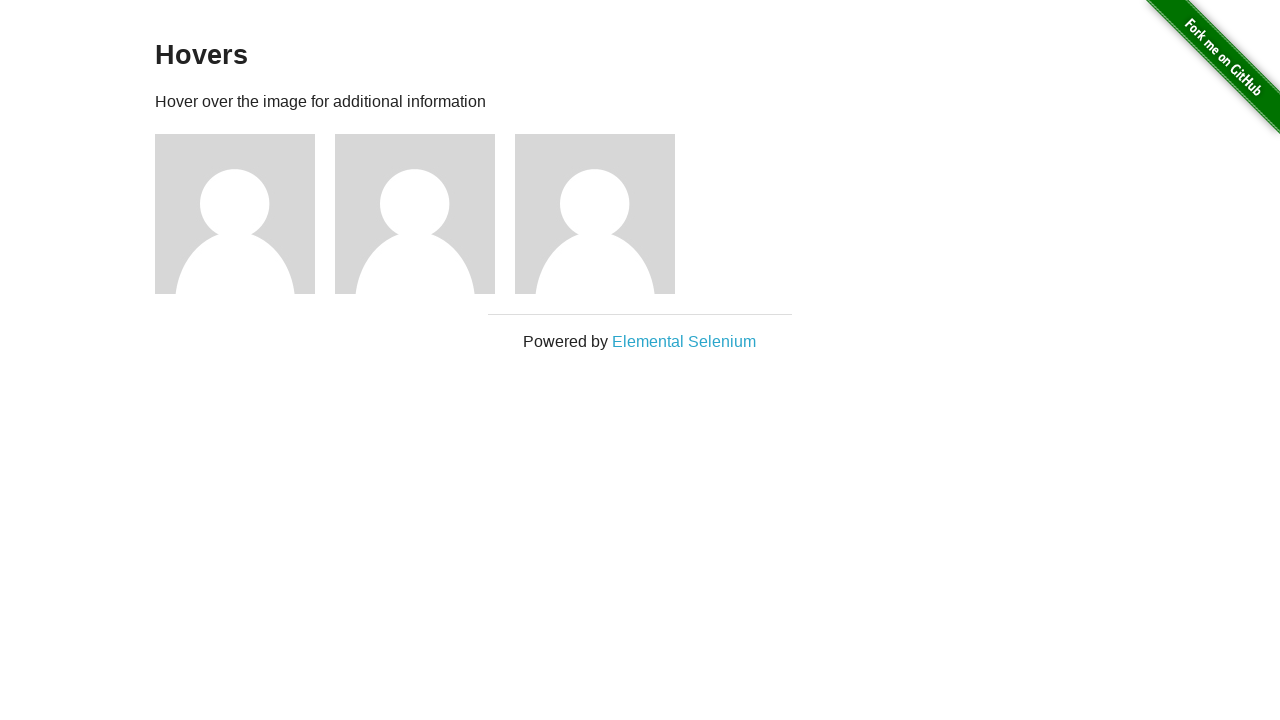